Navigates to text box page and checks if the submit button is enabled

Starting URL: https://demoqa.com/text-box

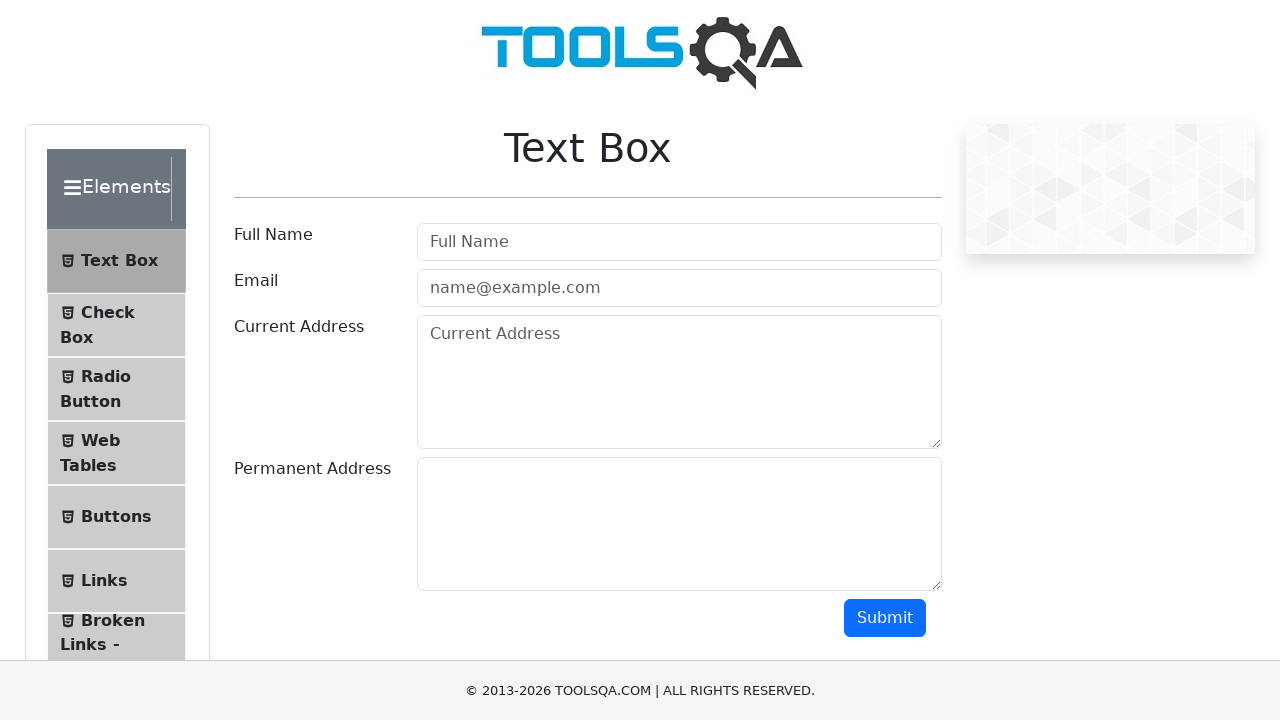

Navigated to text box page at https://demoqa.com/text-box
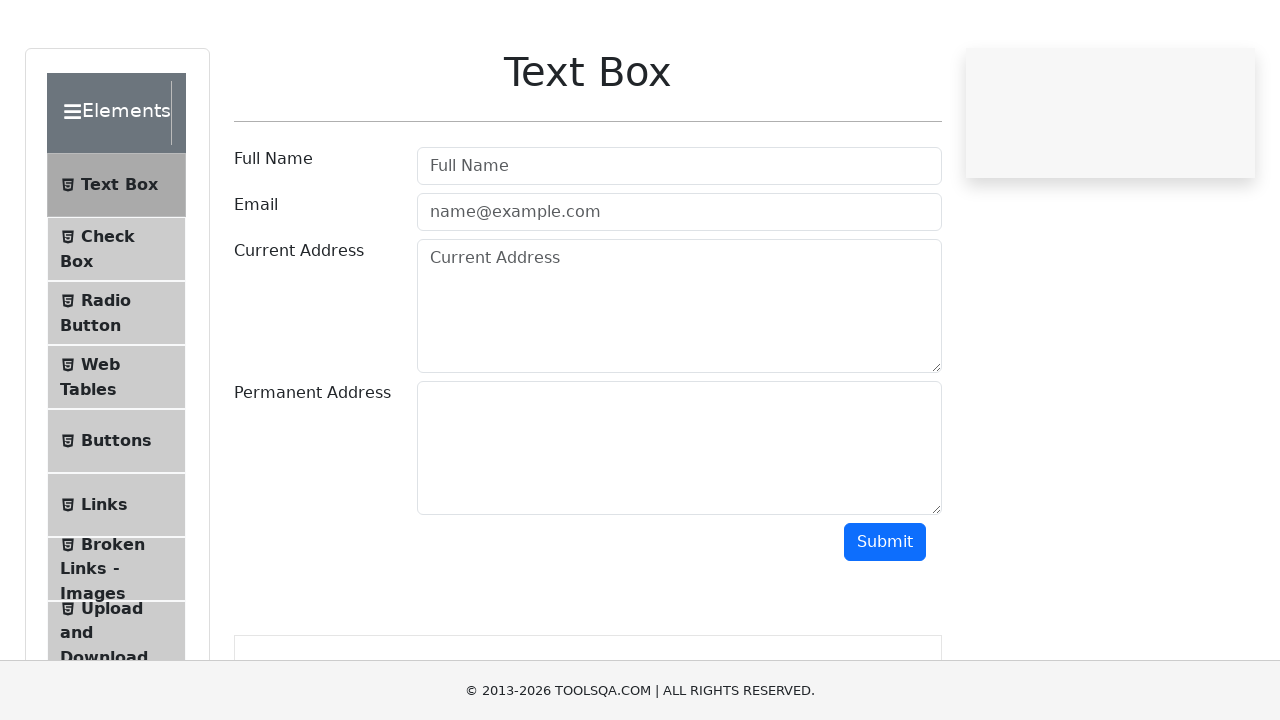

Located submit button element
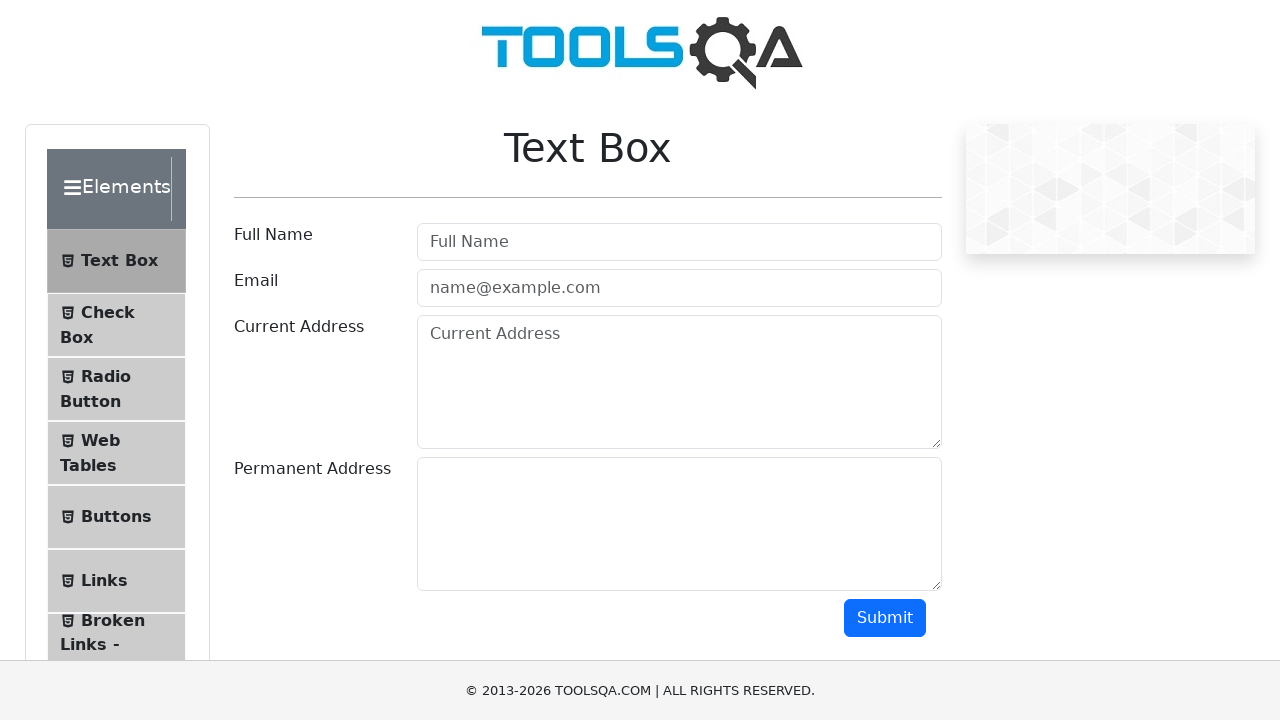

Checked if submit button is enabled: True
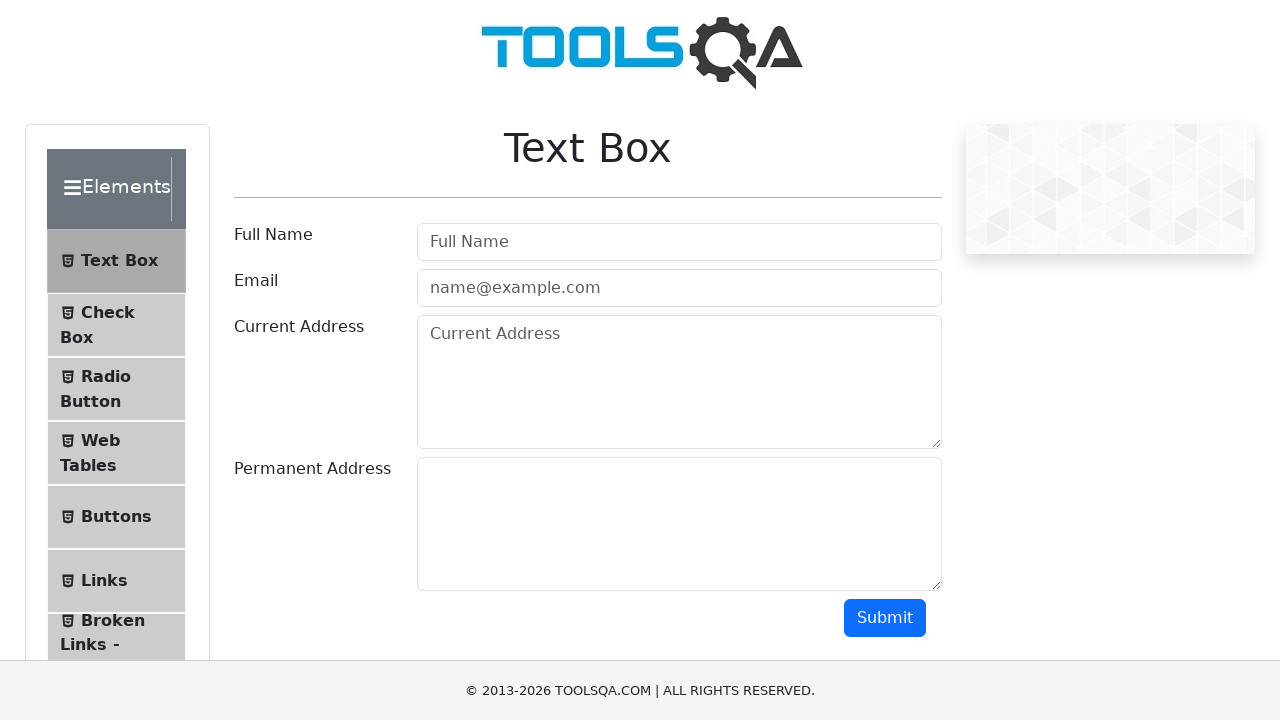

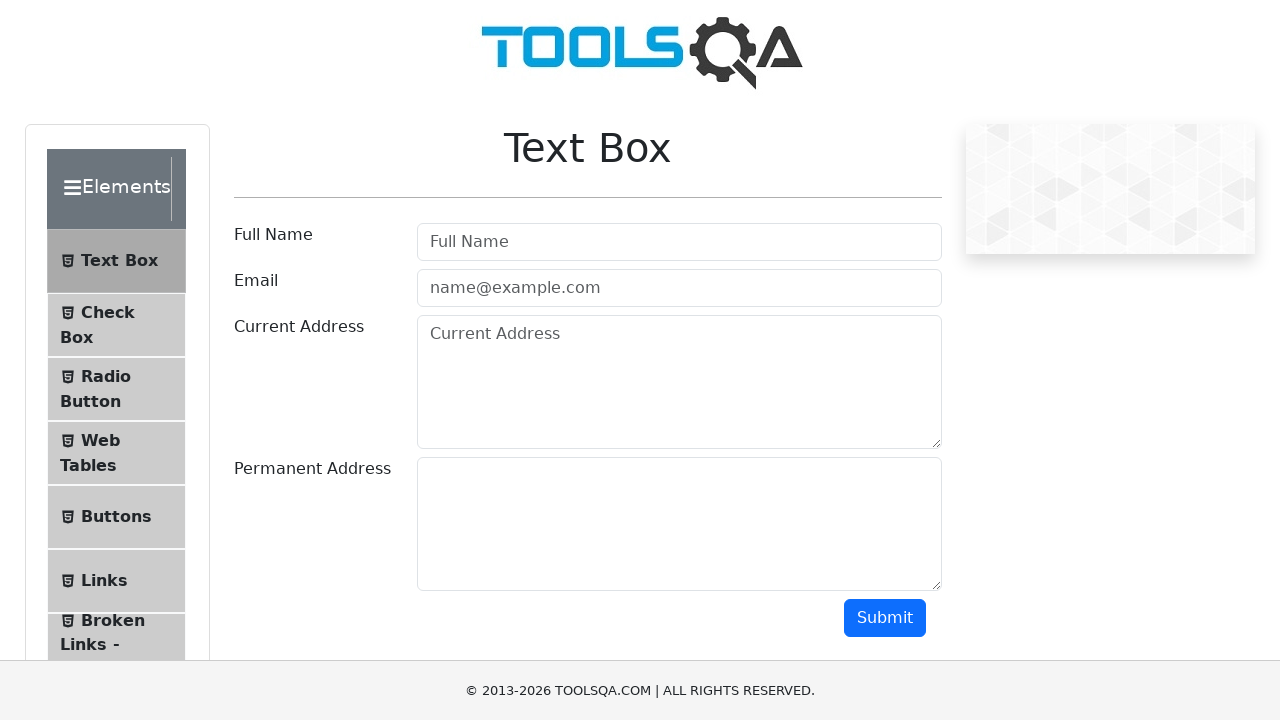